Navigates to Hacker News and verifies that posts are displayed, then clicks the "More" link to navigate to the next page of posts.

Starting URL: https://news.ycombinator.com/

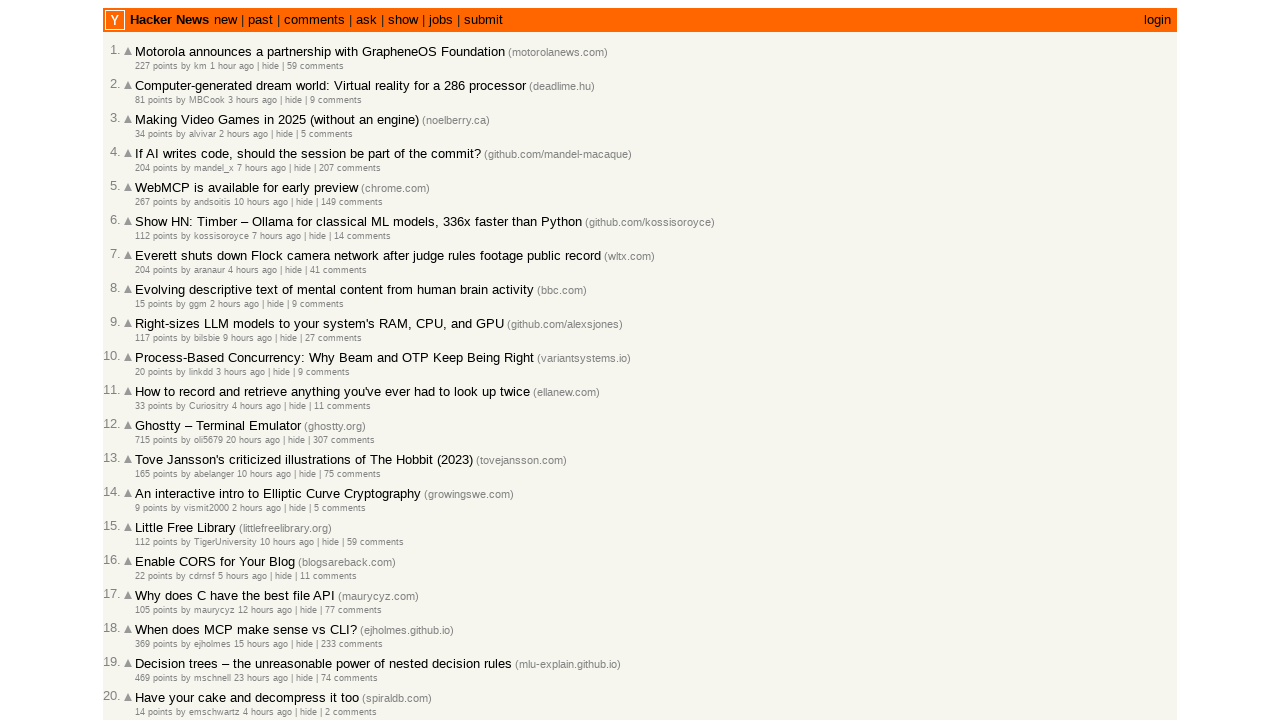

Waited for posts to load on Hacker News
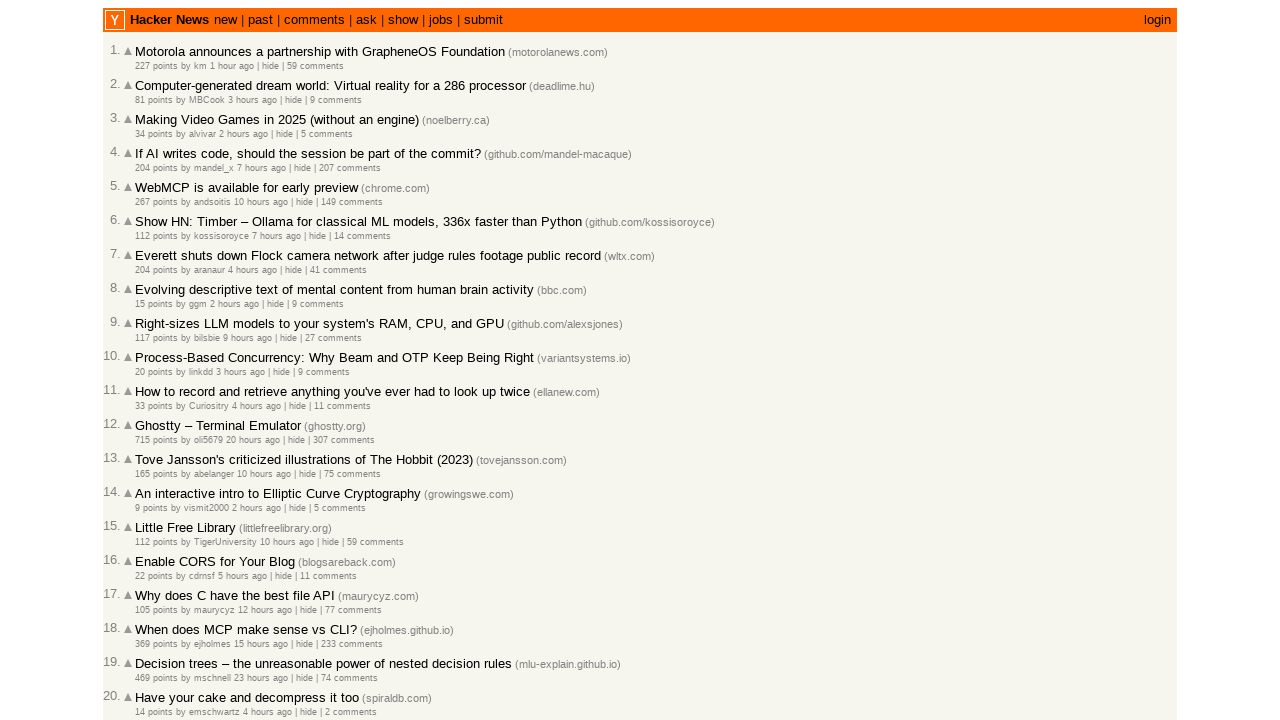

Verified post titles are visible
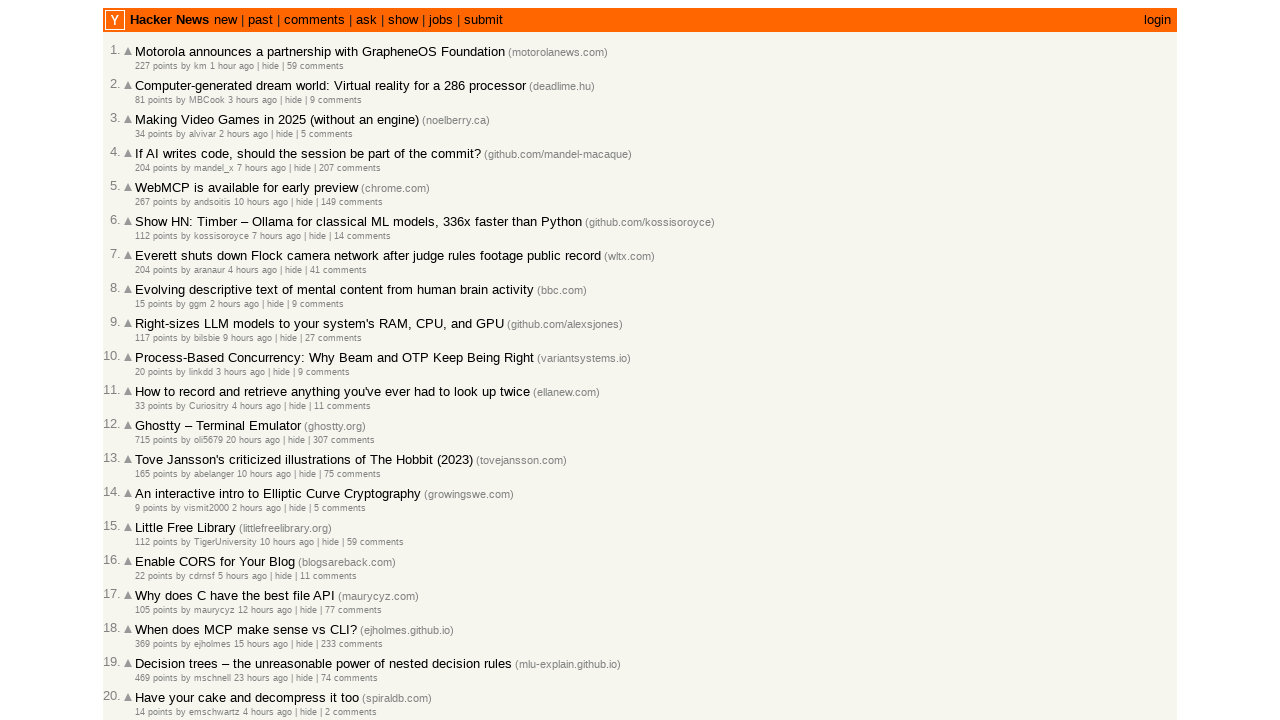

Verified post rank elements are visible
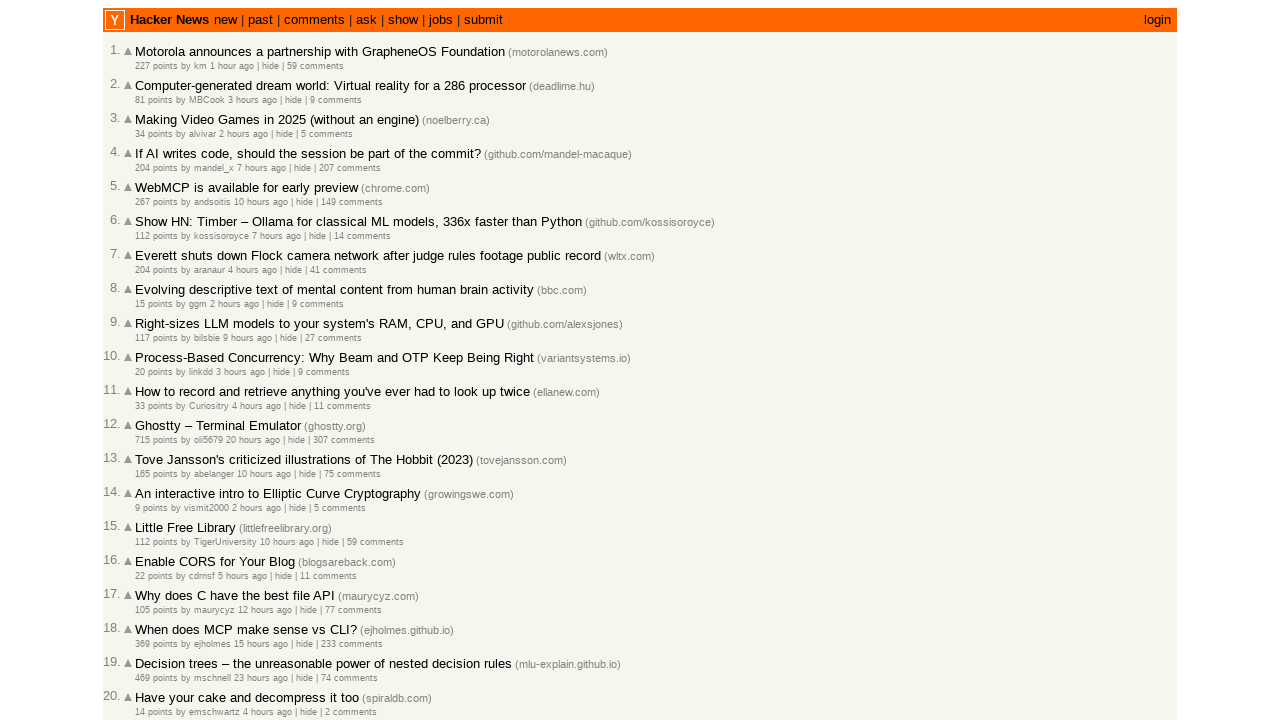

Clicked the 'More' link to navigate to the next page at (149, 616) on .morelink
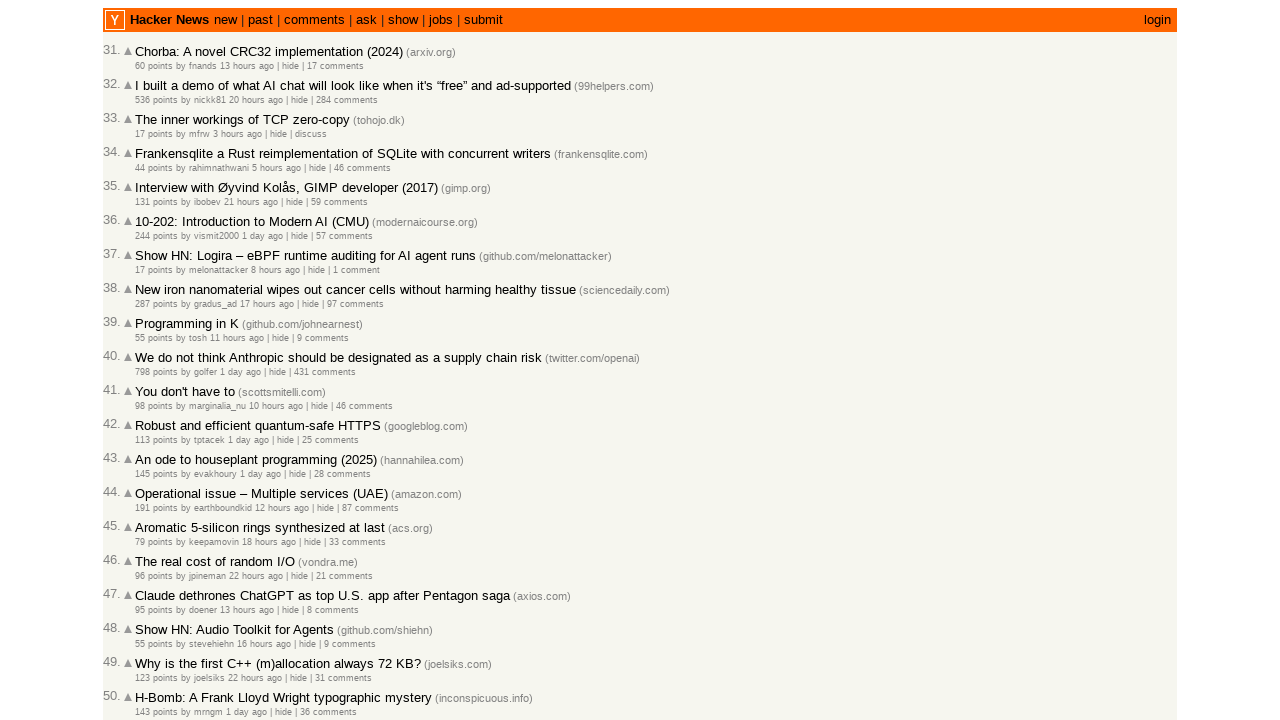

Waited for next page of posts to load
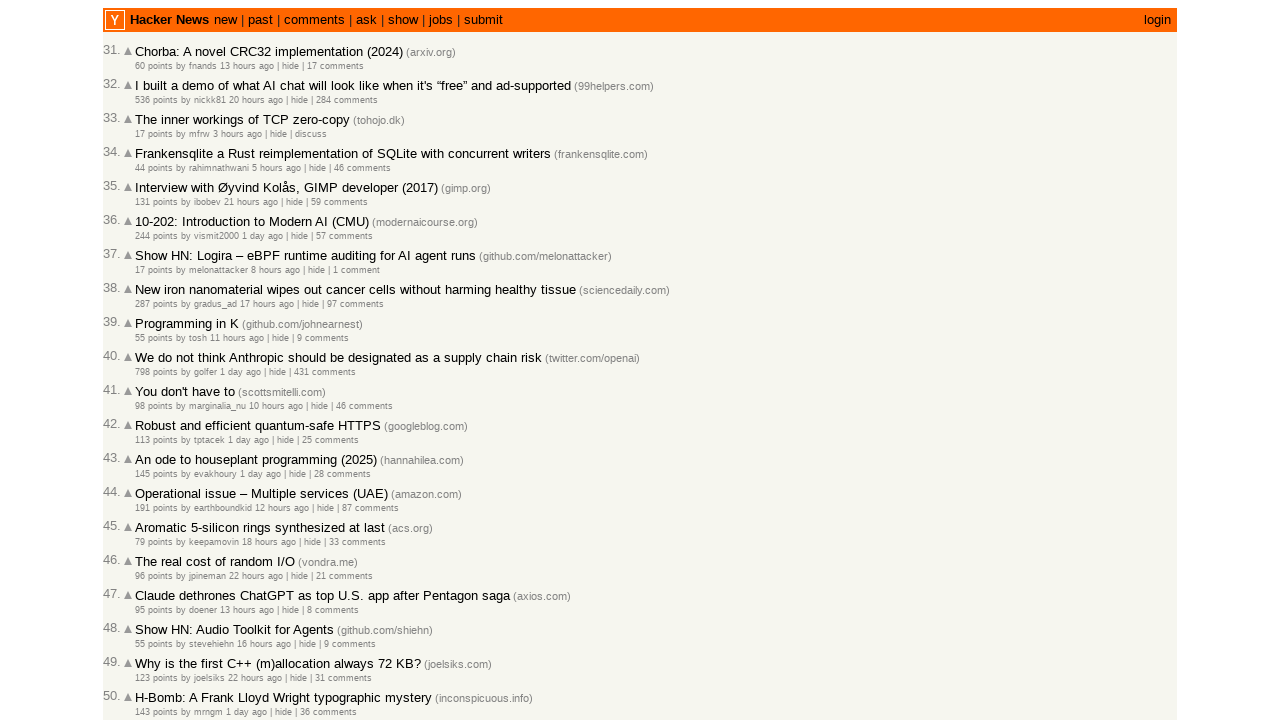

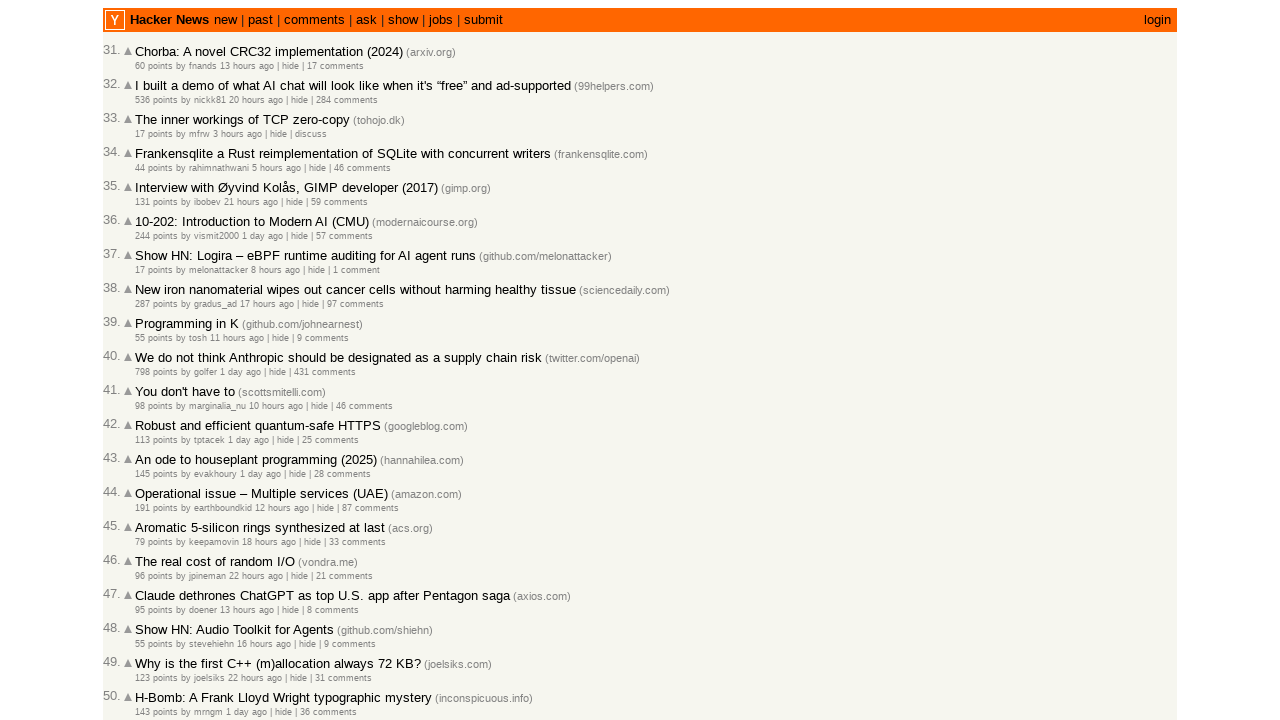